Tests closing a modal entry advertisement by clicking the close button in the modal footer

Starting URL: http://the-internet.herokuapp.com/entry_ad

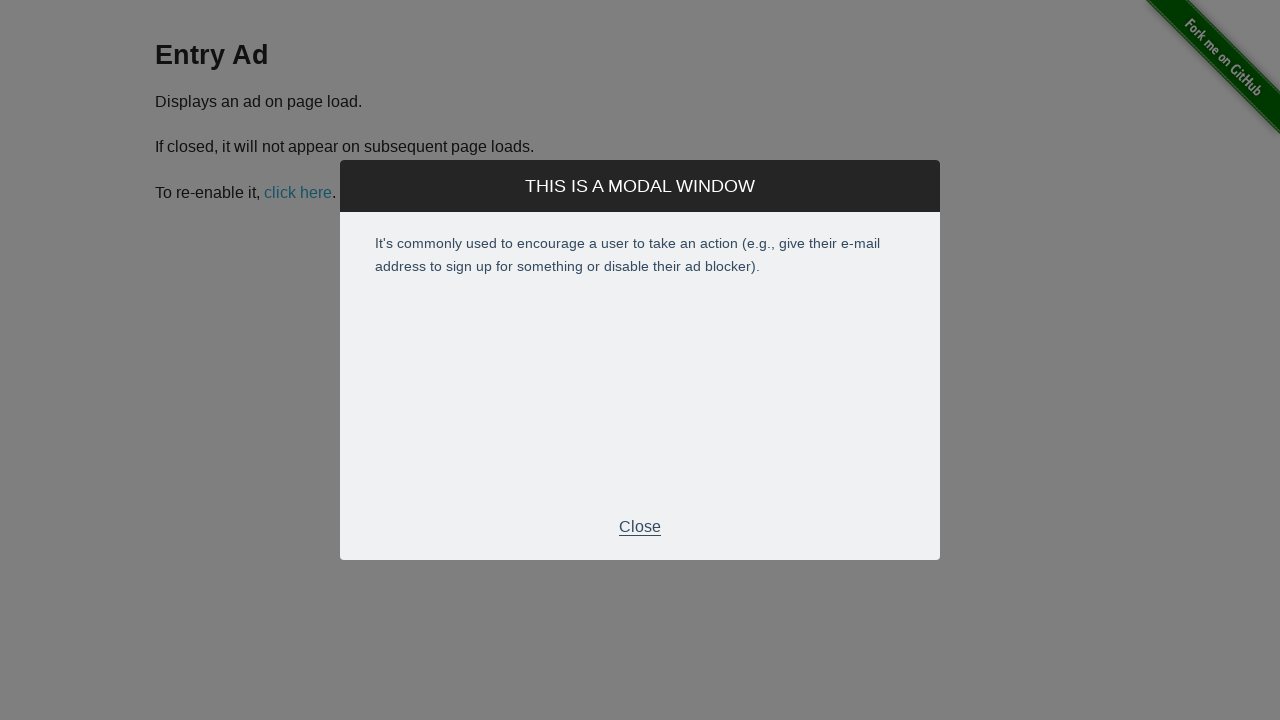

Modal entry advertisement appeared
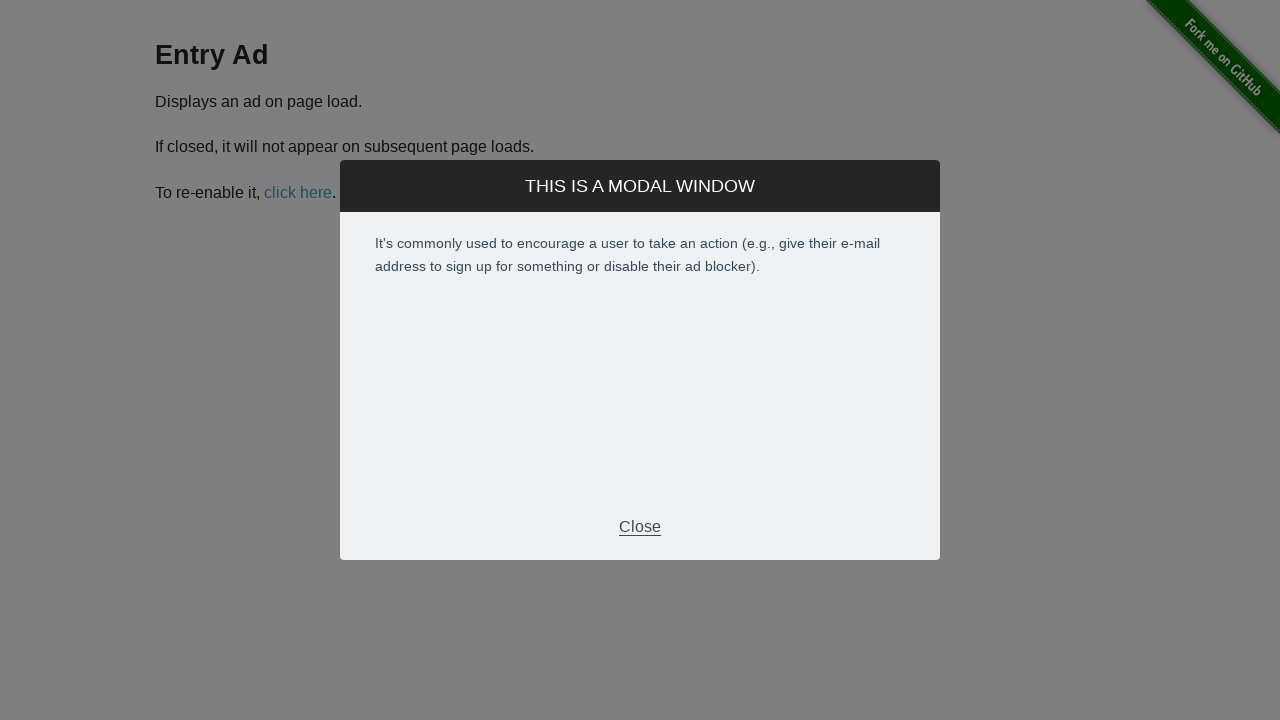

Clicked close button in modal footer at (640, 527) on .modal-footer p
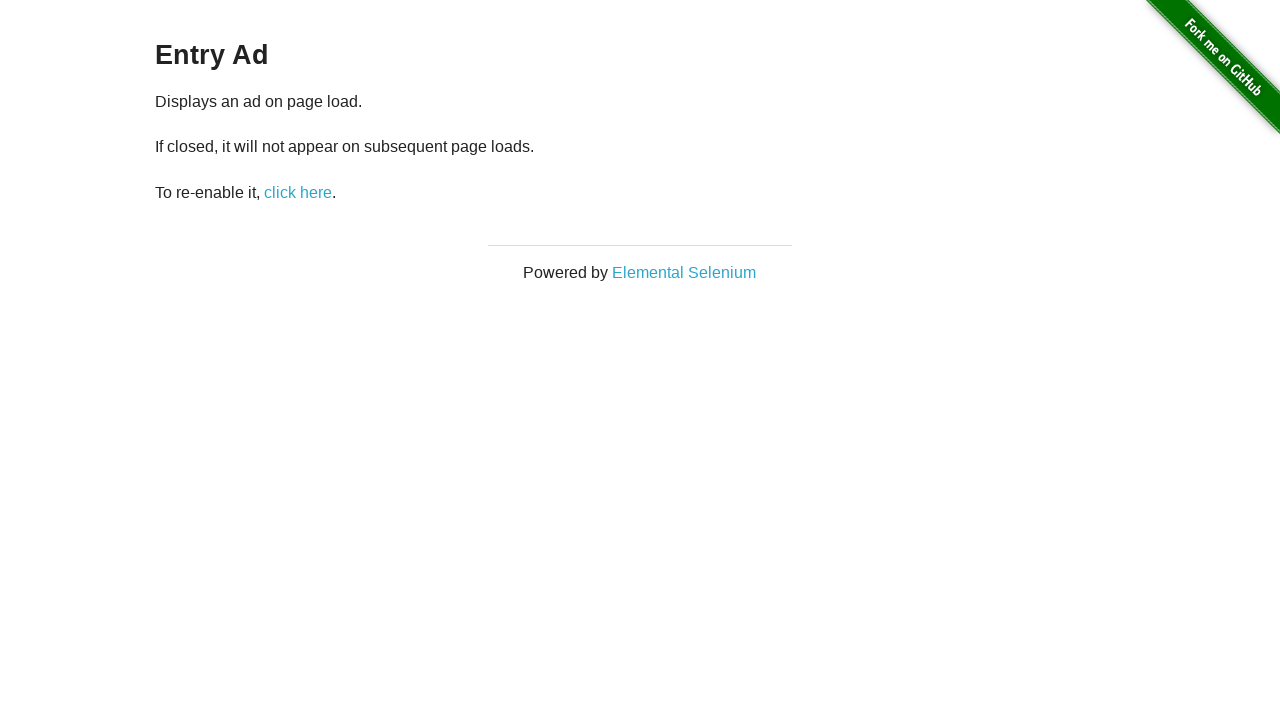

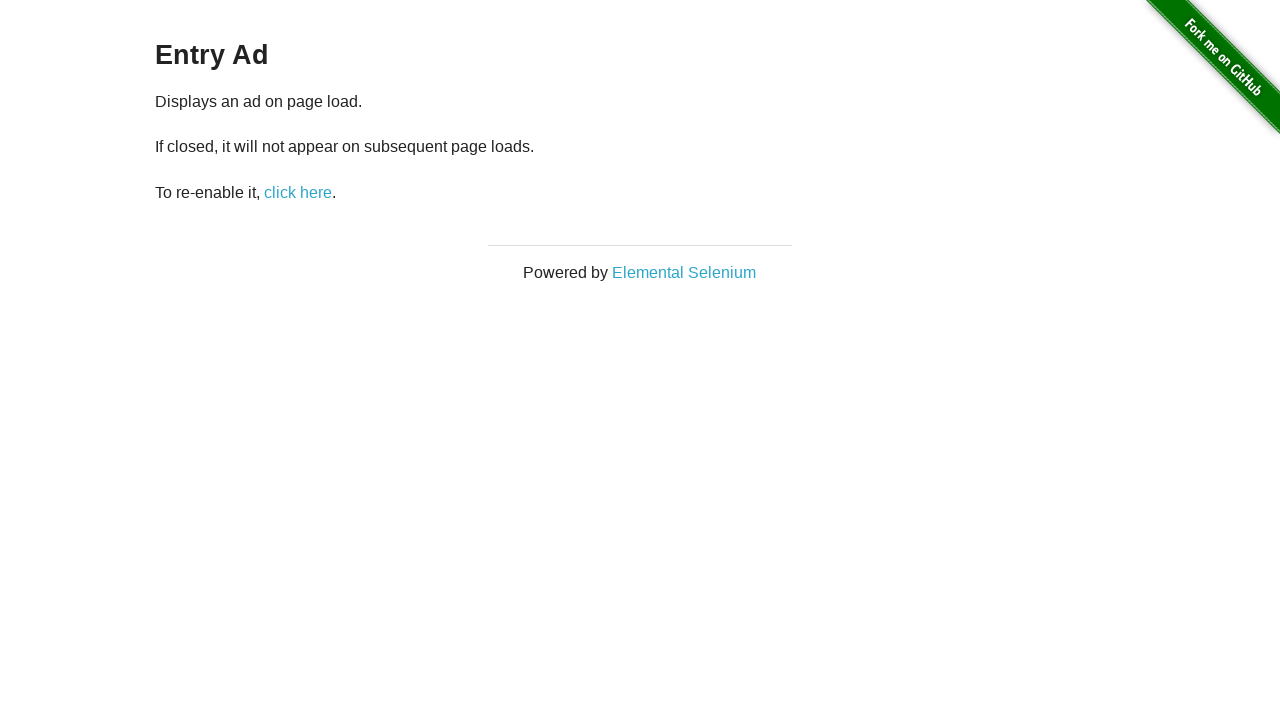